Tests filtering to display all todo items regardless of completion status

Starting URL: https://demo.playwright.dev/todomvc

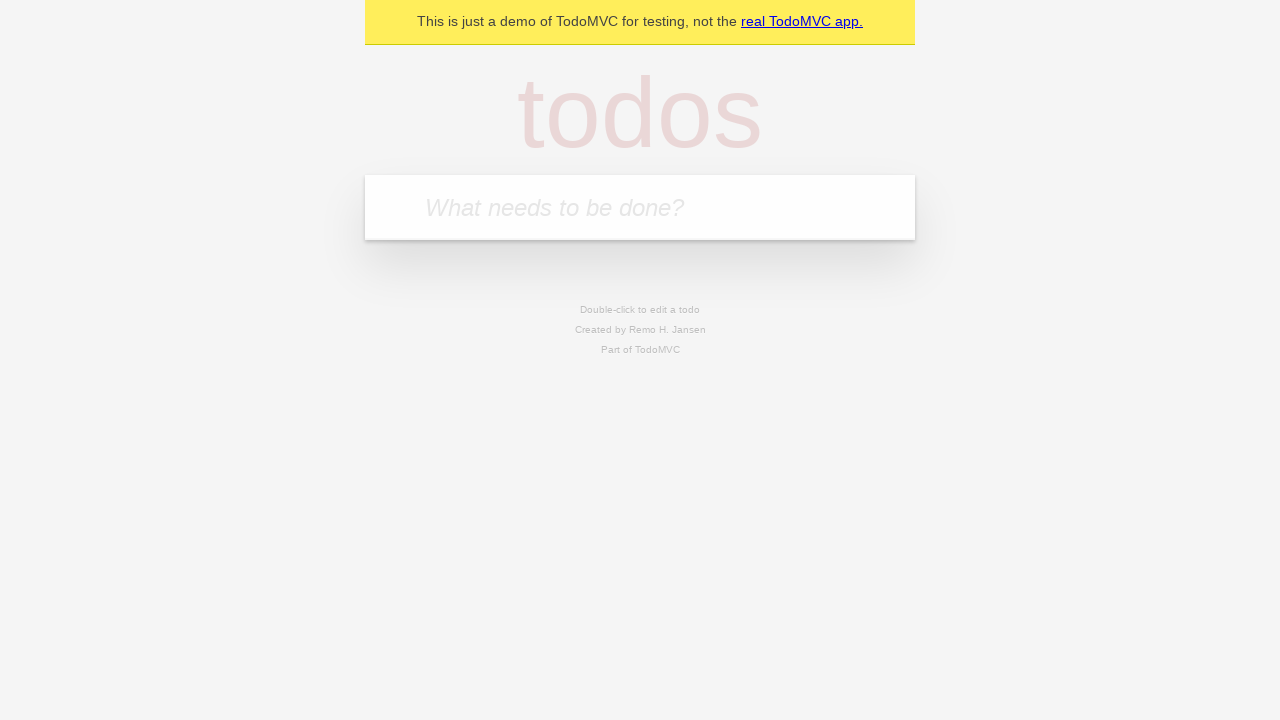

Filled todo input with 'buy some cheese' on internal:attr=[placeholder="What needs to be done?"i]
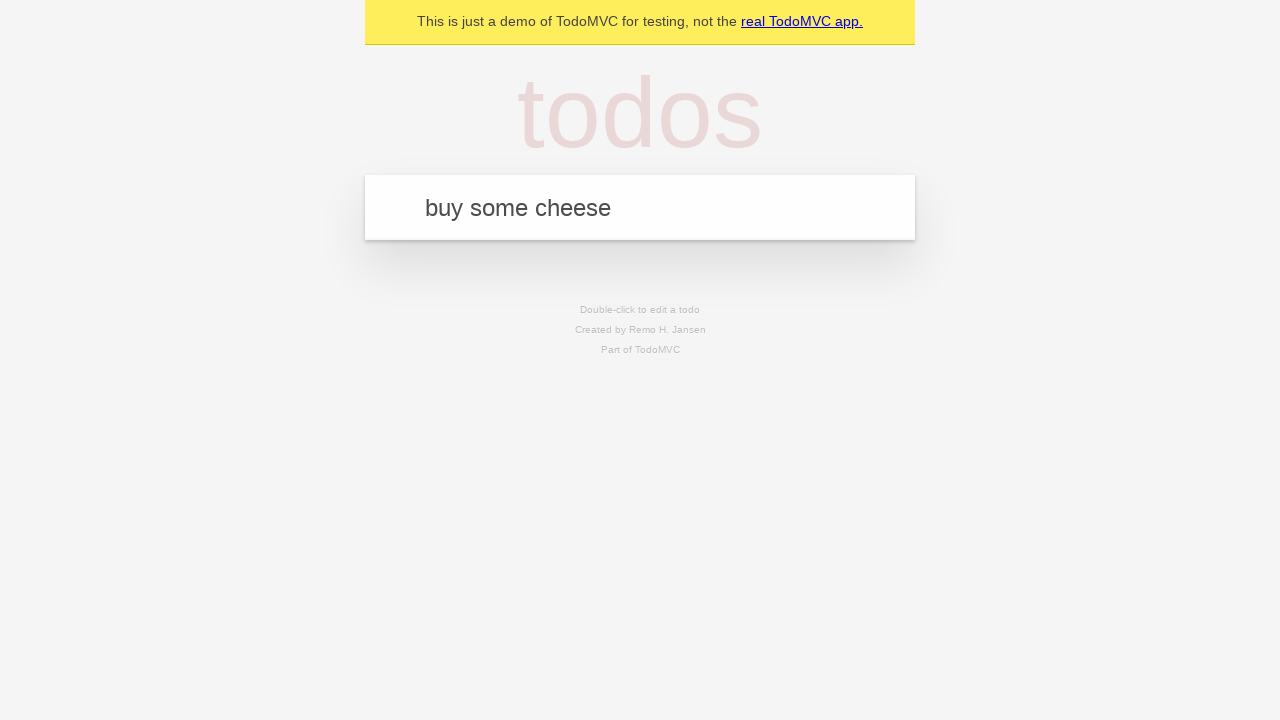

Pressed Enter to create todo 'buy some cheese' on internal:attr=[placeholder="What needs to be done?"i]
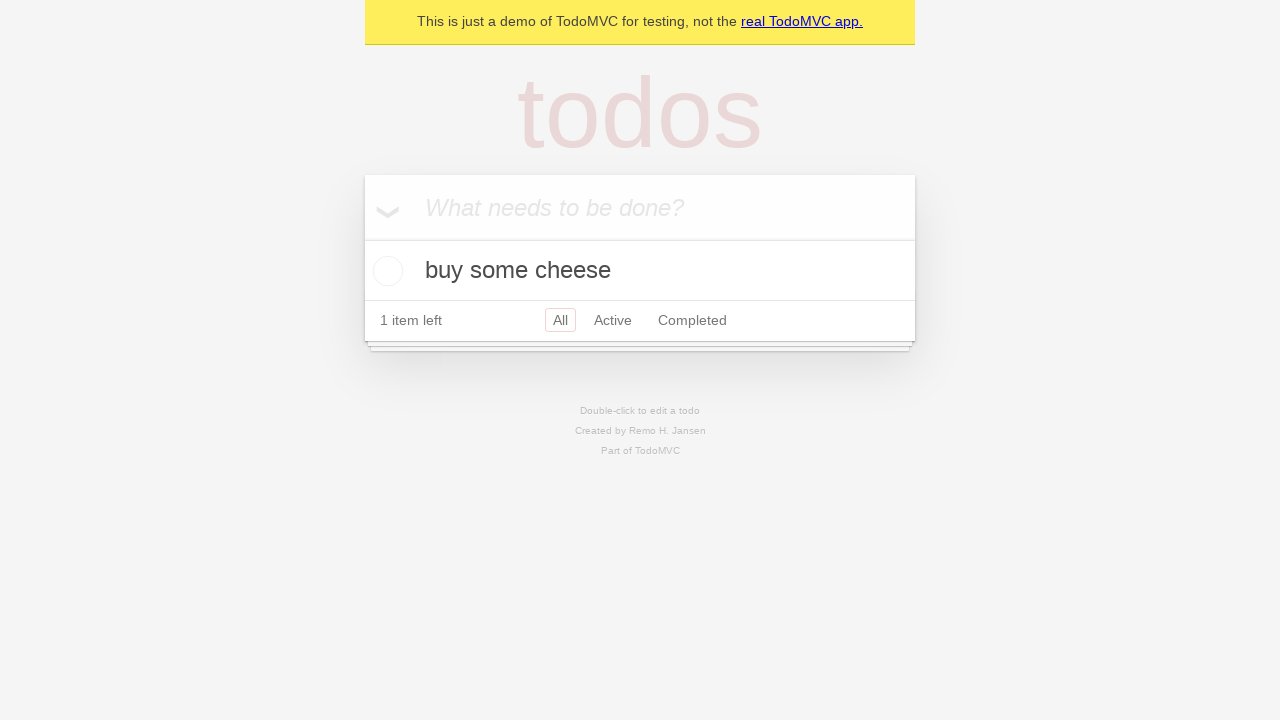

Filled todo input with 'feed the cat' on internal:attr=[placeholder="What needs to be done?"i]
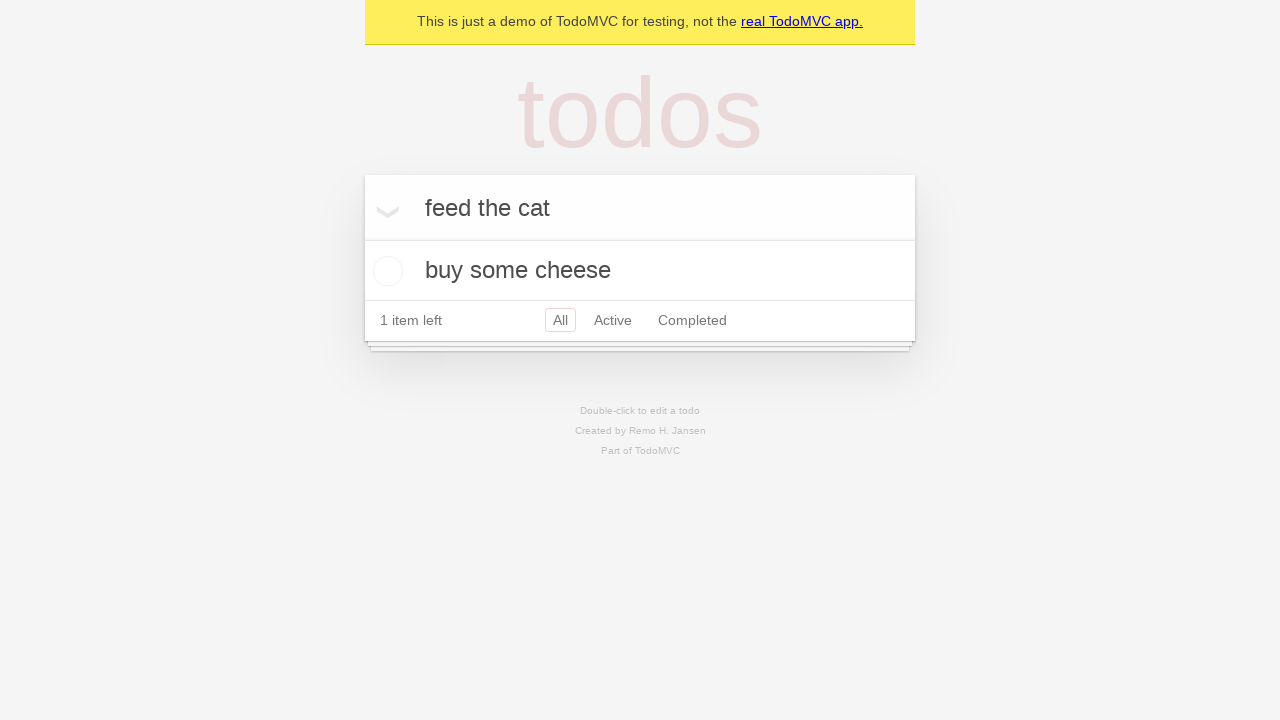

Pressed Enter to create todo 'feed the cat' on internal:attr=[placeholder="What needs to be done?"i]
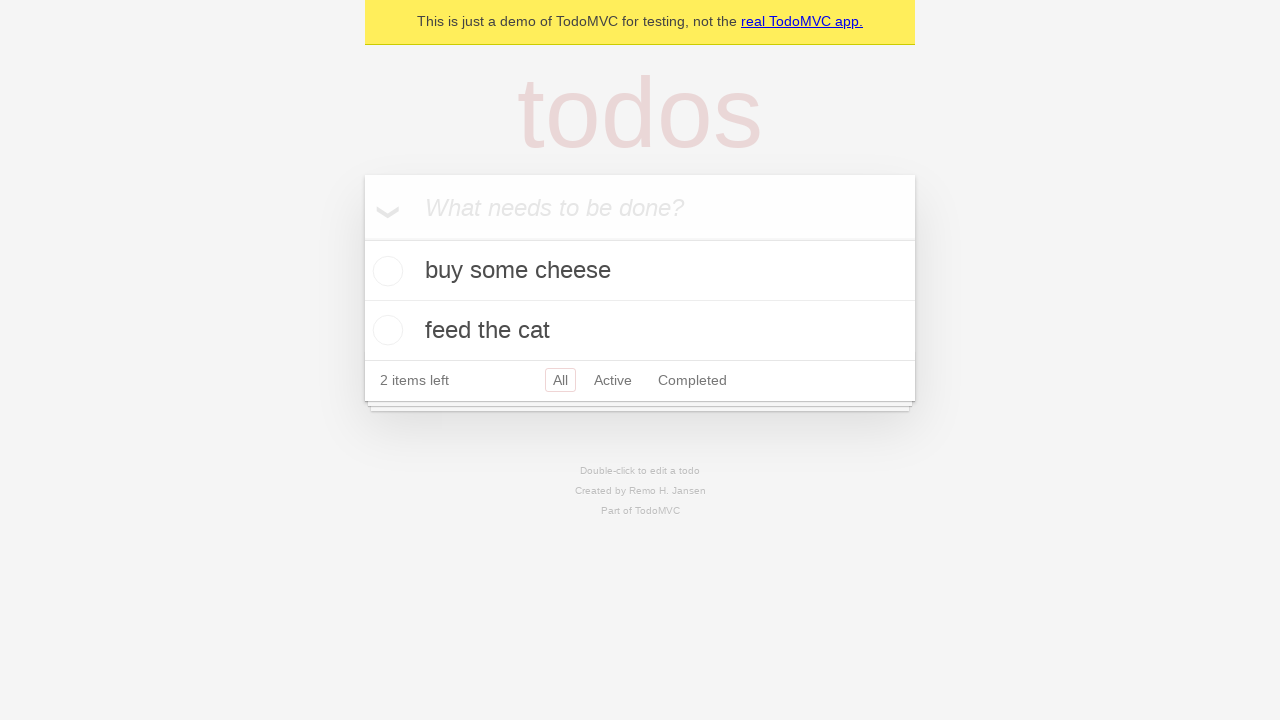

Filled todo input with 'book a doctors appointment' on internal:attr=[placeholder="What needs to be done?"i]
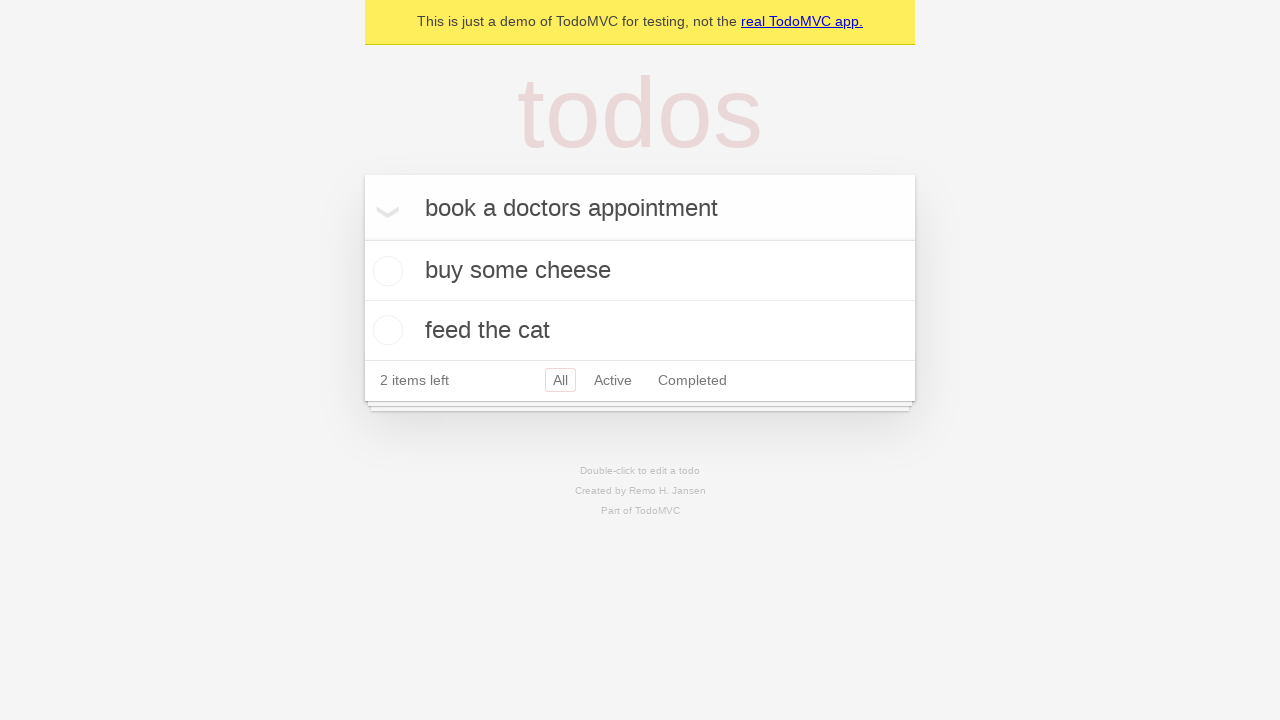

Pressed Enter to create todo 'book a doctors appointment' on internal:attr=[placeholder="What needs to be done?"i]
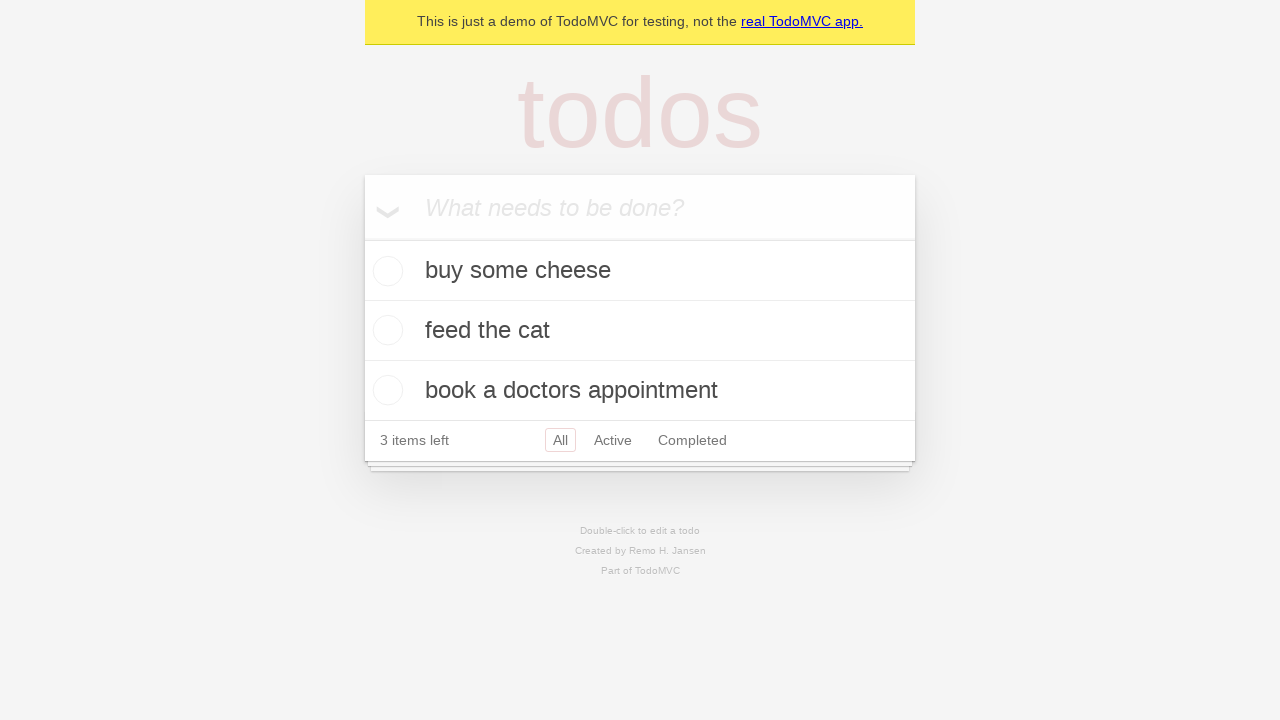

Checked the second todo item at (385, 330) on internal:testid=[data-testid="todo-item"s] >> nth=1 >> internal:role=checkbox
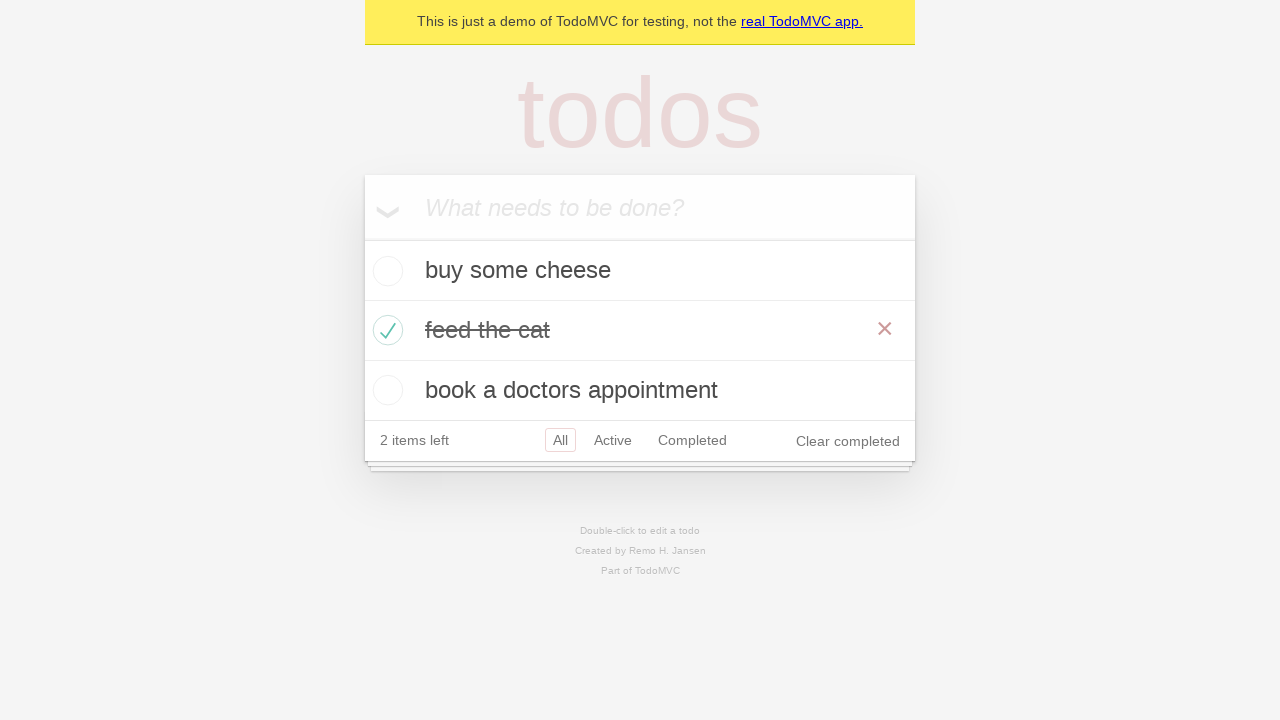

Clicked 'Active' filter to display only active items at (613, 440) on internal:role=link[name="Active"i]
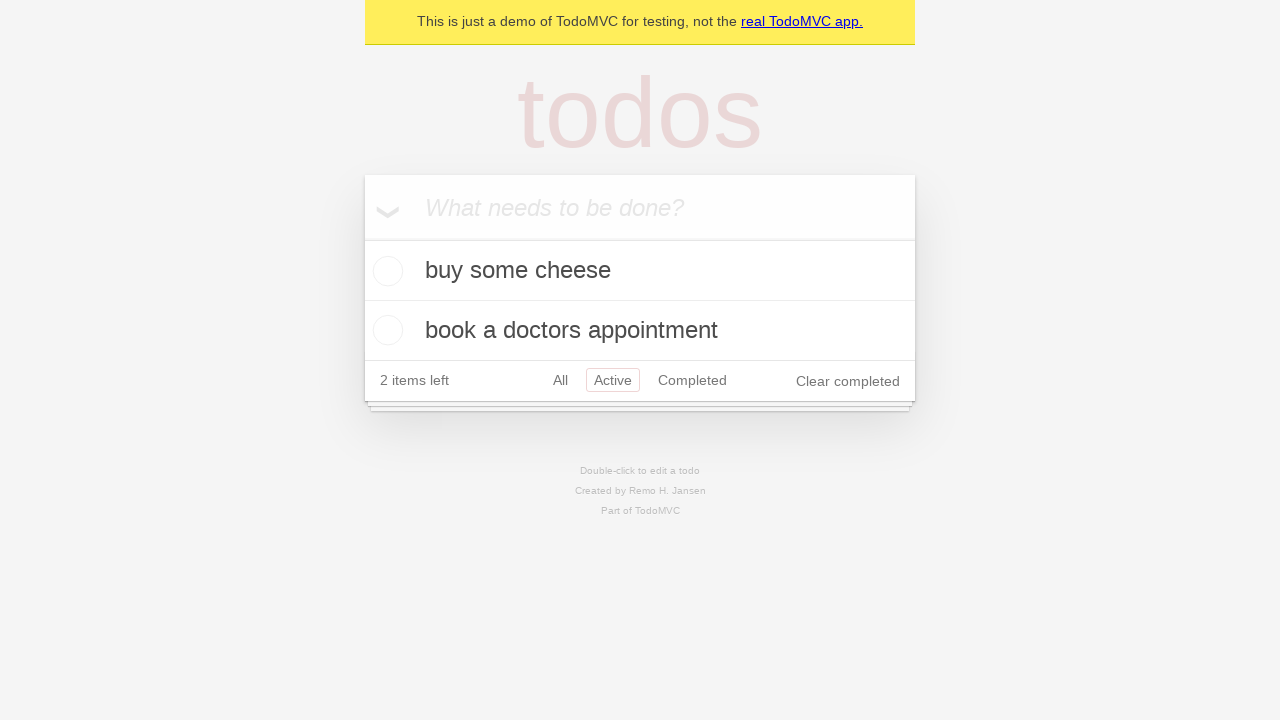

Clicked 'Completed' filter to display only completed items at (692, 380) on internal:role=link[name="Completed"i]
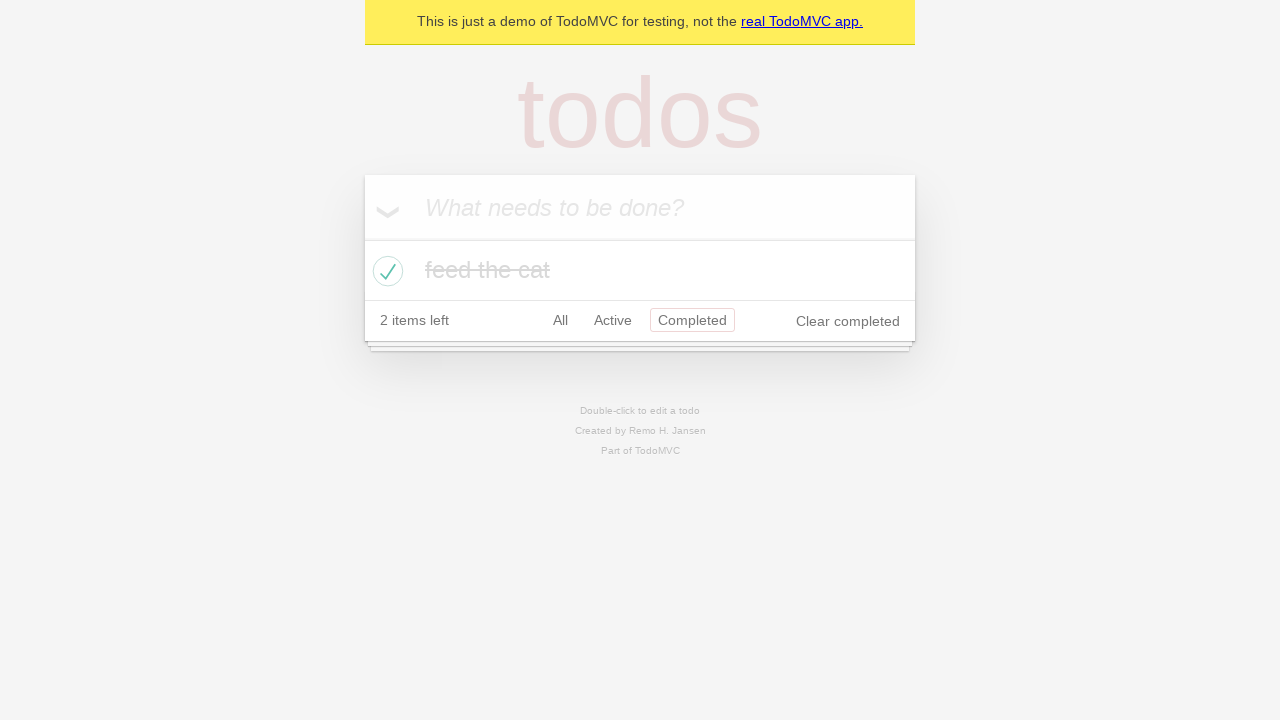

Clicked 'All' filter to display all todo items at (560, 320) on internal:role=link[name="All"i]
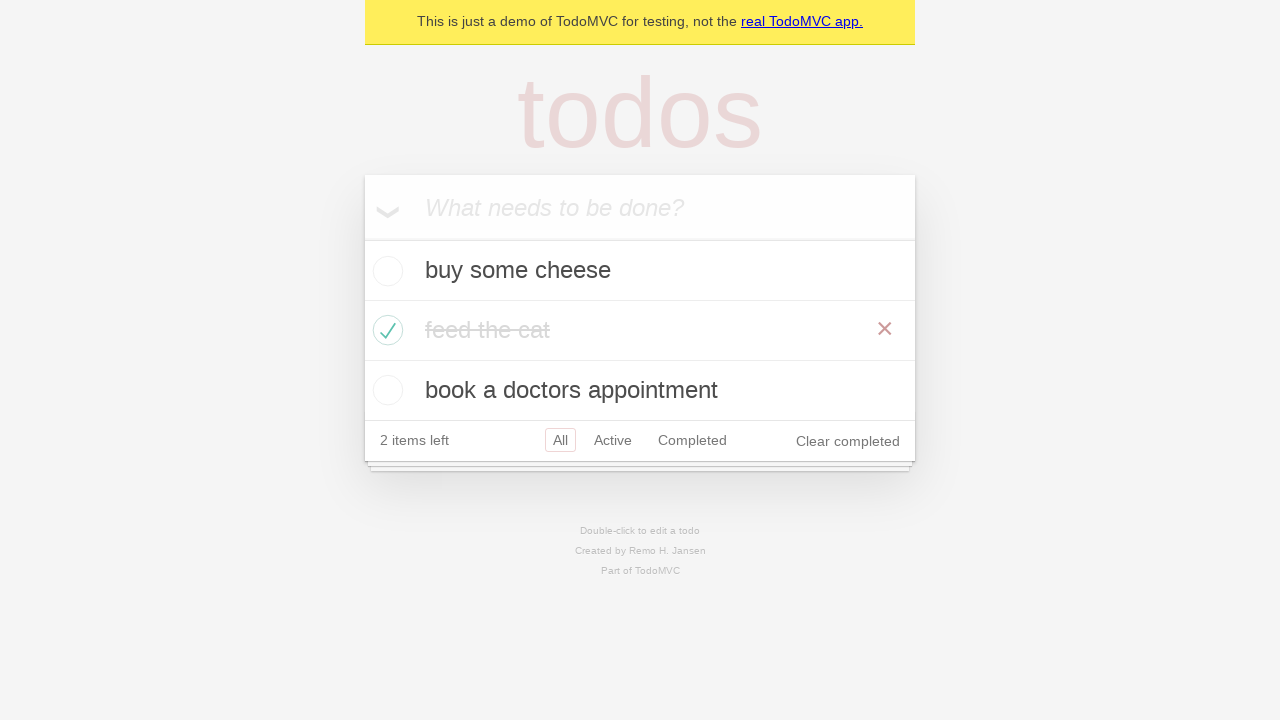

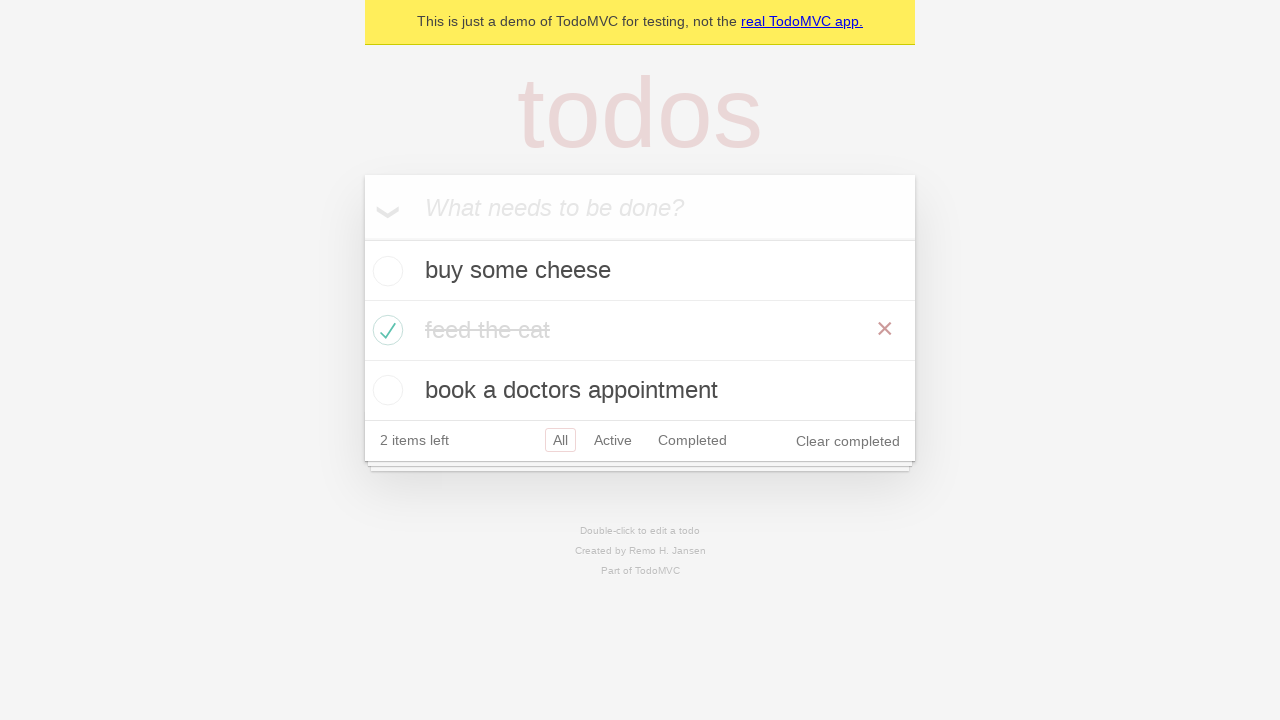